Tests drag and drop functionality on the jQuery UI droppable demo page by dragging an element and dropping it onto a target area within an iframe.

Starting URL: https://jqueryui.com/droppable/

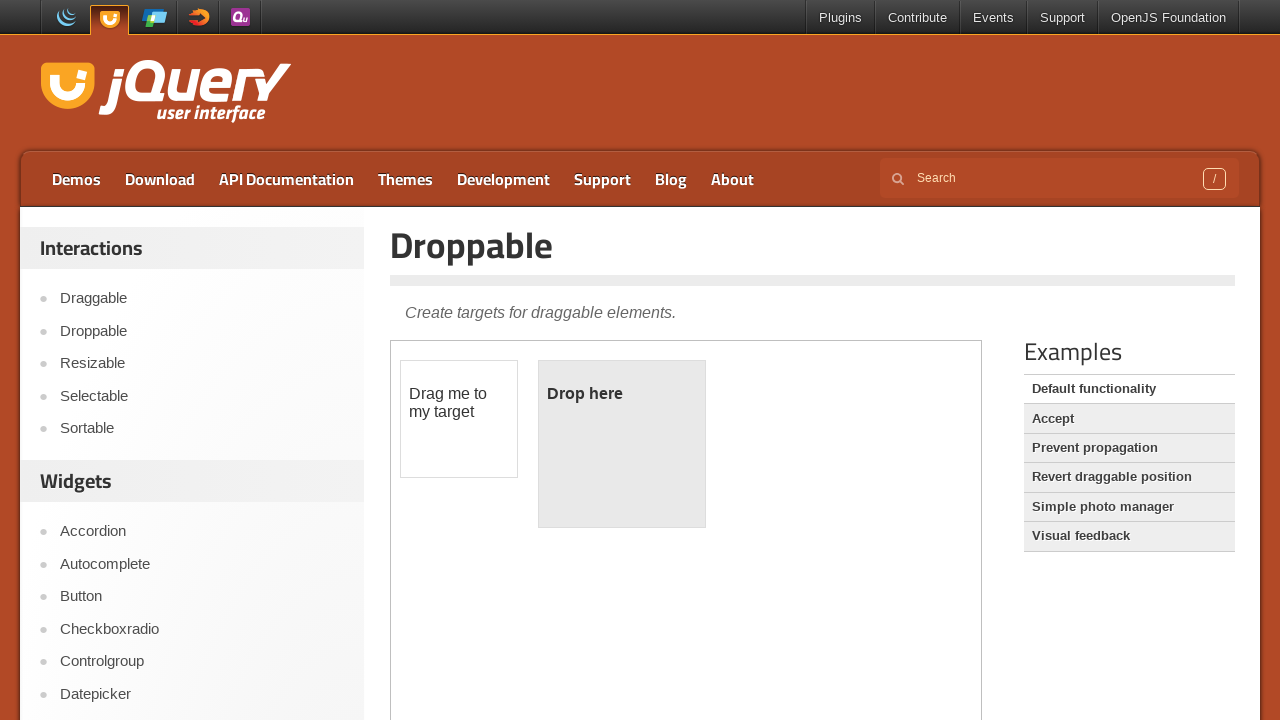

Navigated to jQuery UI droppable demo page
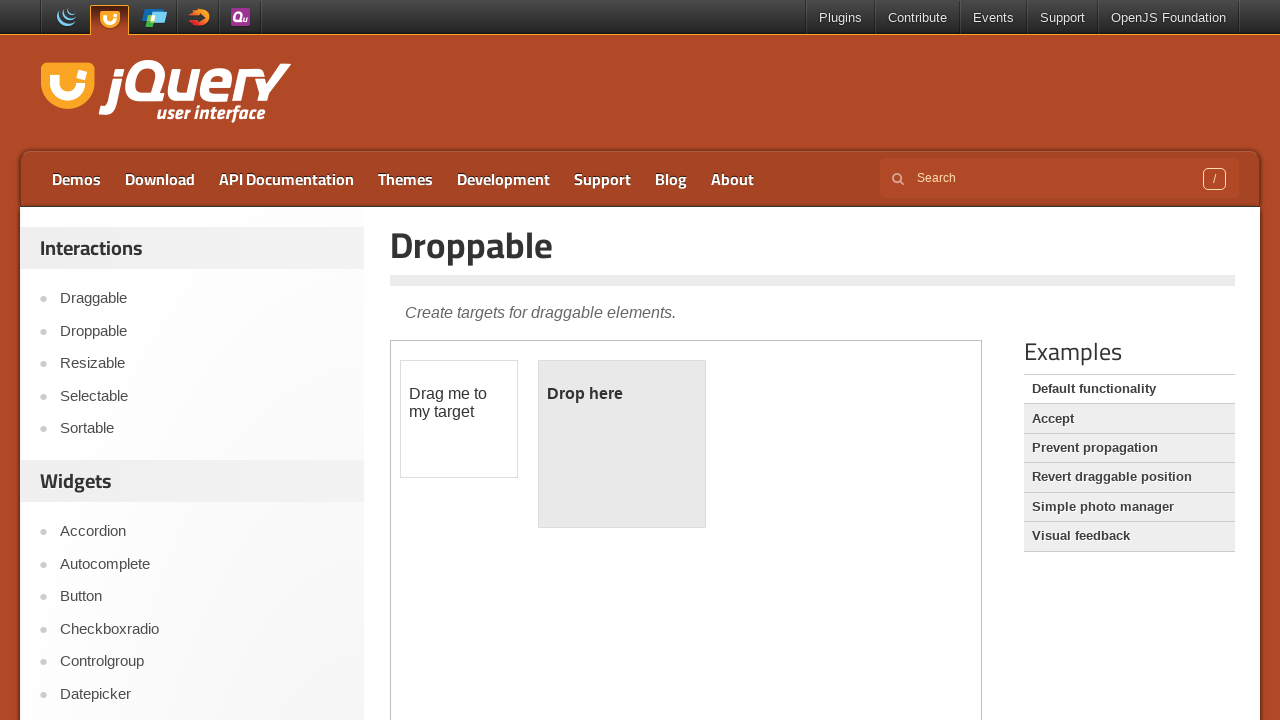

Located demo iframe
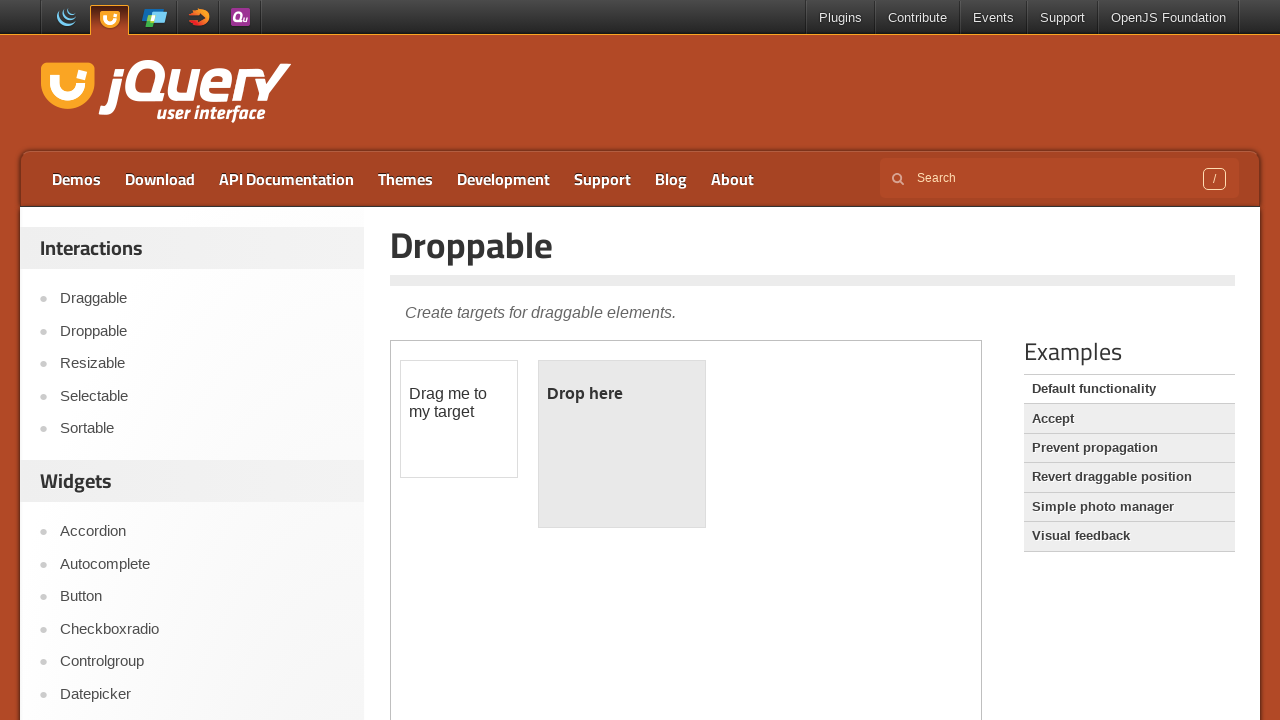

Located draggable element within iframe
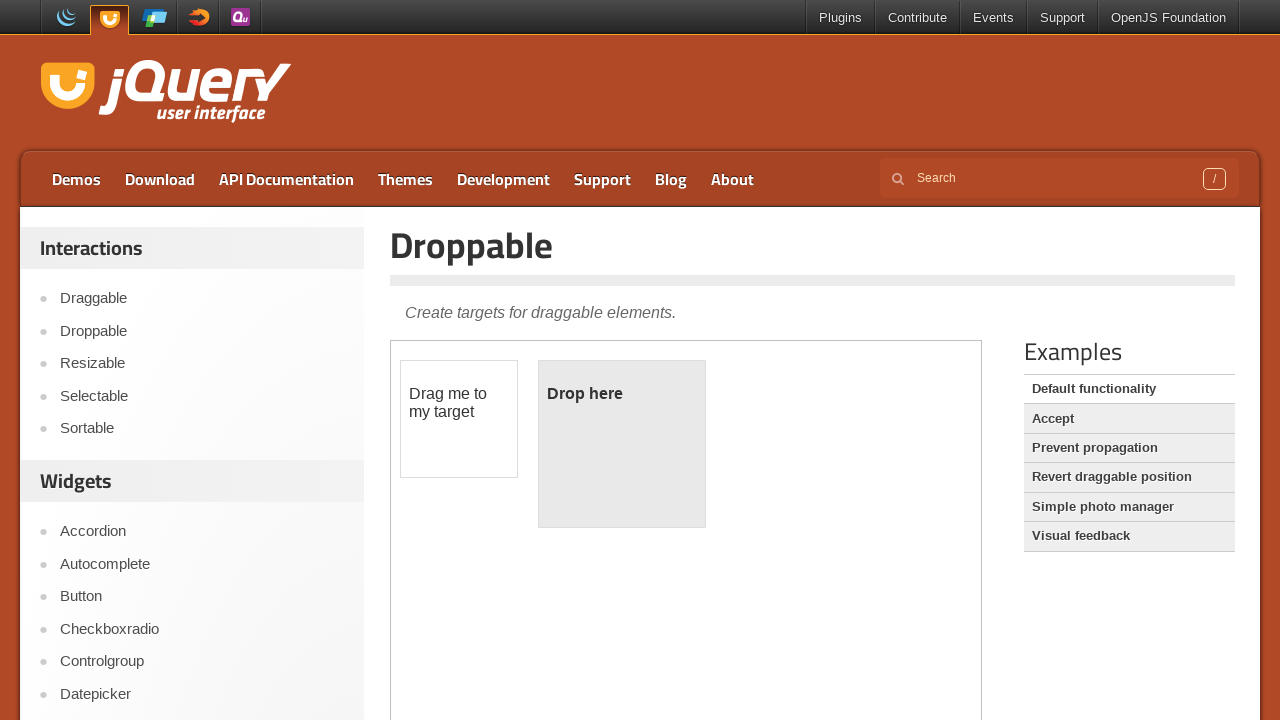

Located droppable target element within iframe
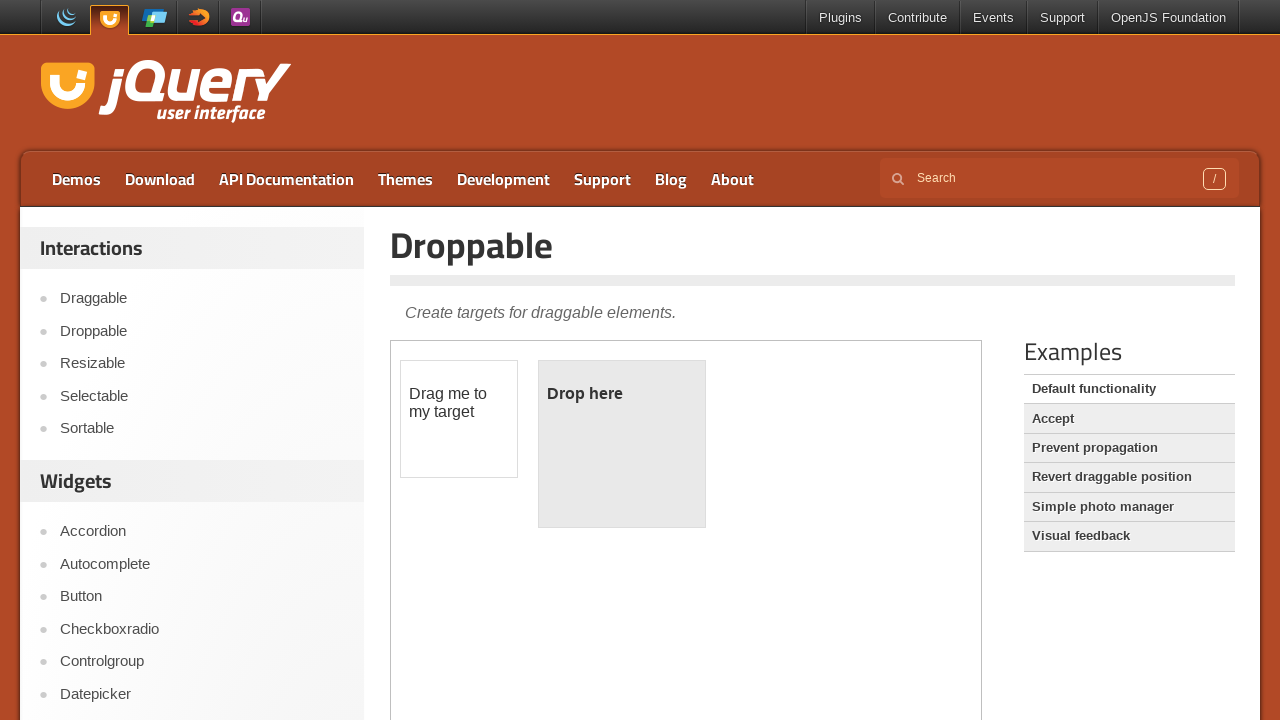

Draggable element became visible
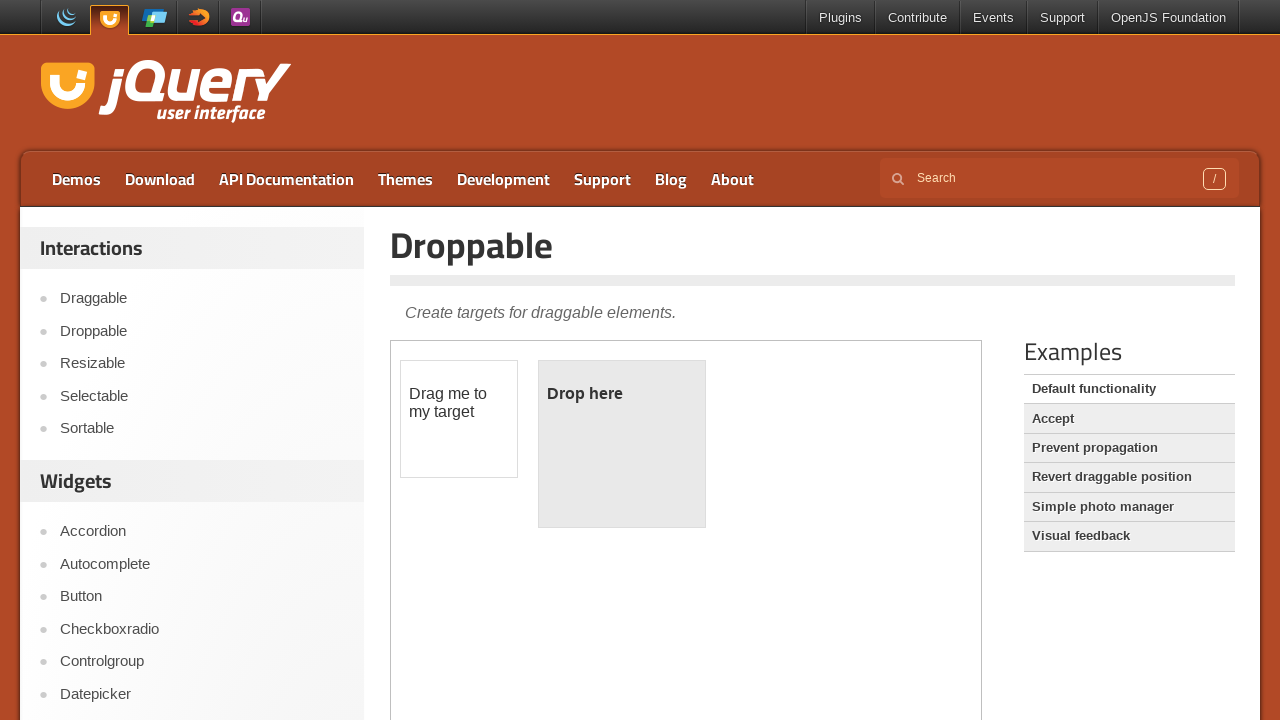

Droppable element became visible
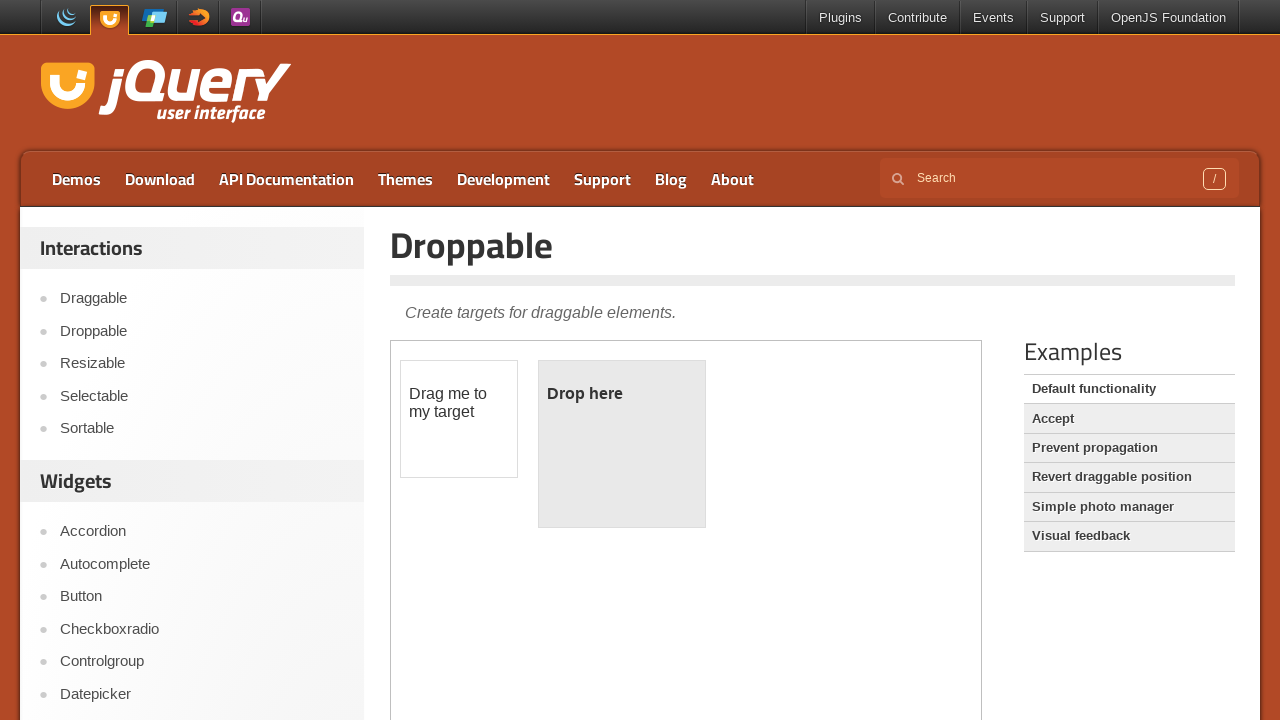

Dragged element and dropped it onto target area at (622, 444)
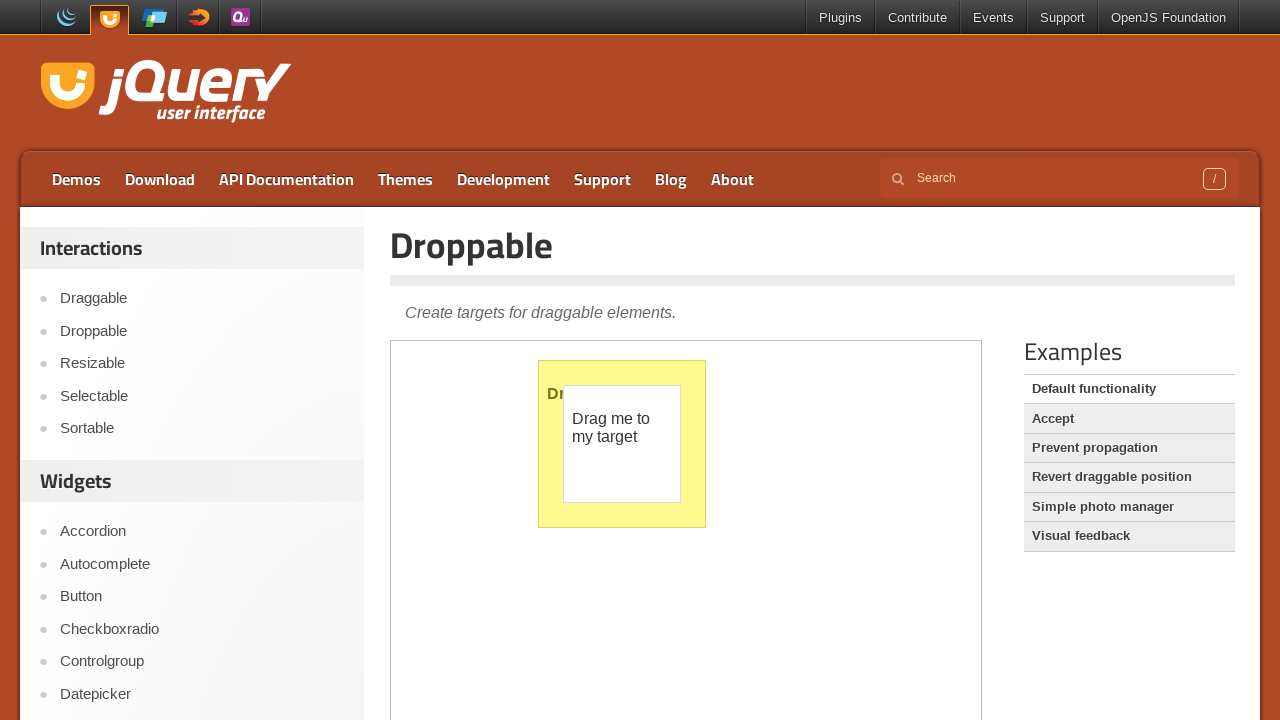

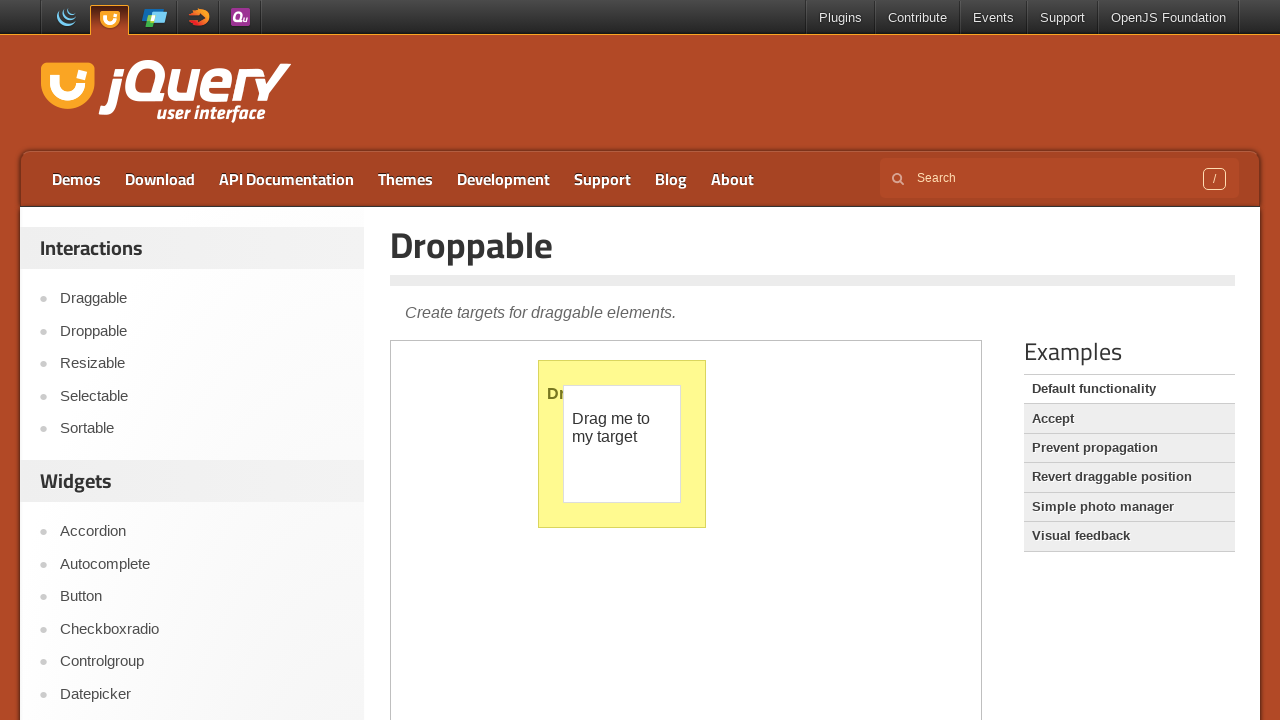